Demonstrates injecting jQuery and jQuery Growl library into a page to display notification messages. The test loads external JavaScript and CSS resources, then triggers various growl notifications (default, error, notice, warning).

Starting URL: http://the-internet.herokuapp.com/

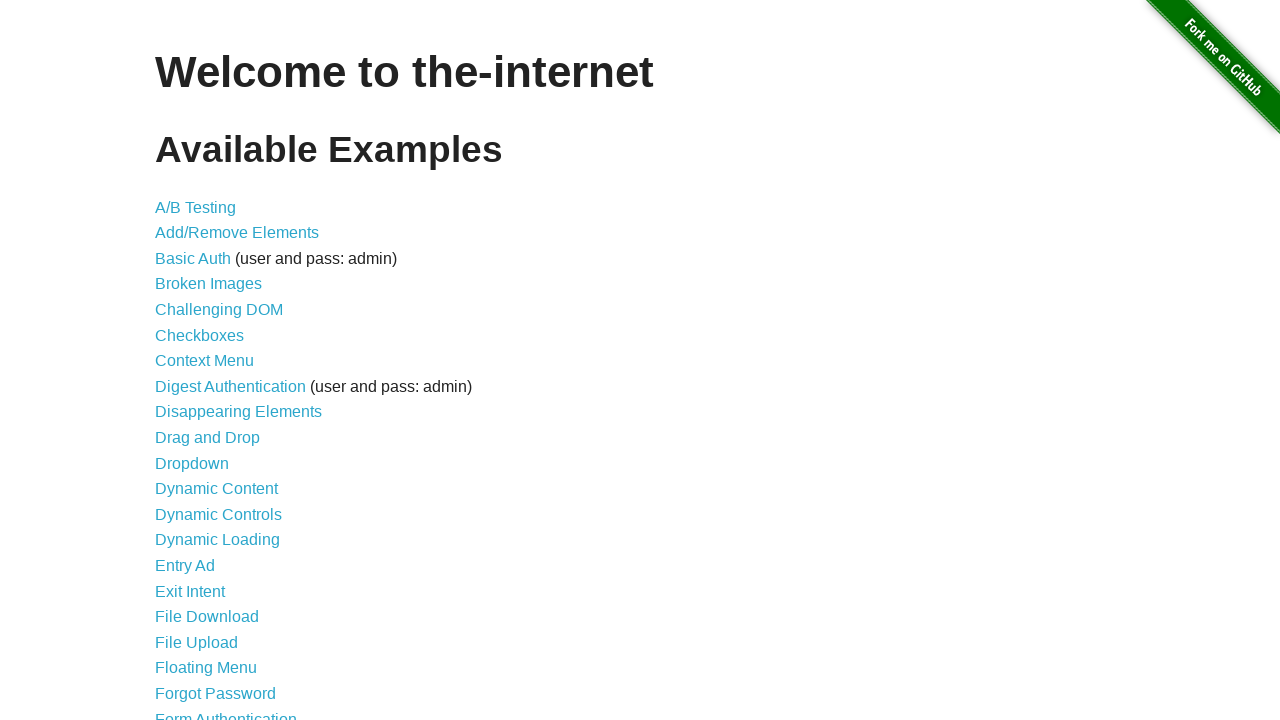

Injected jQuery library into page if not already present
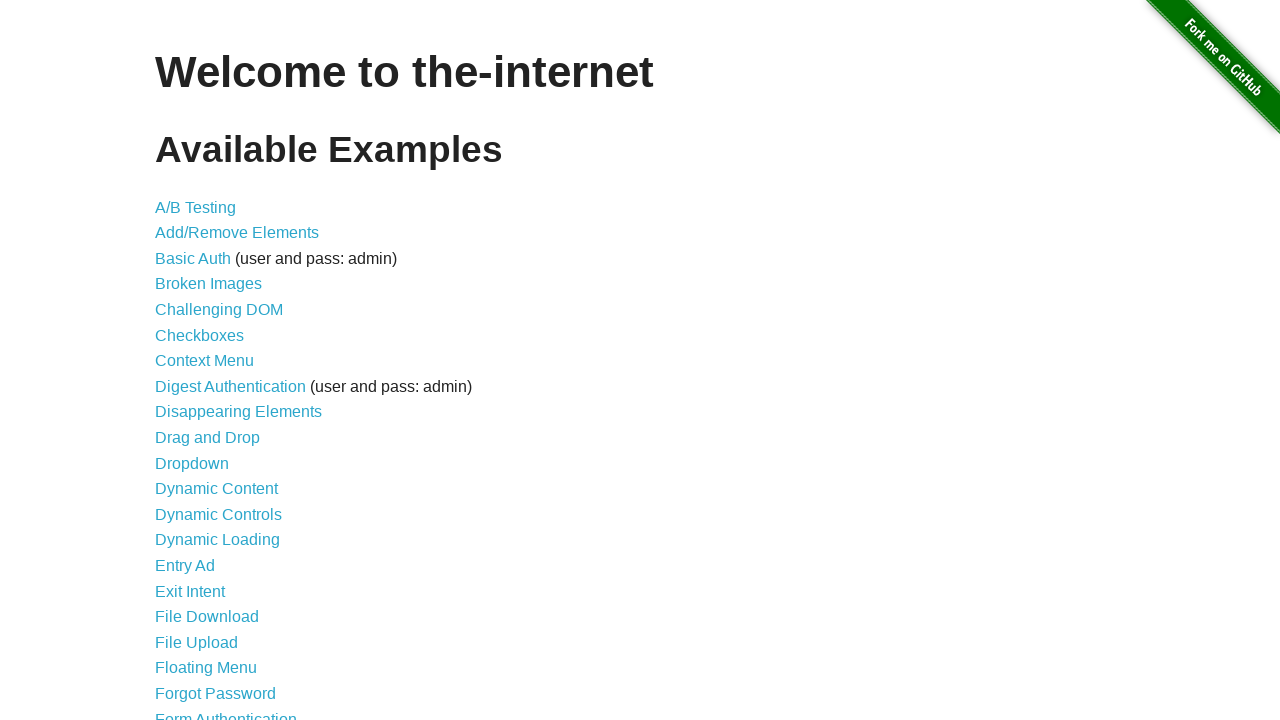

jQuery library loaded successfully
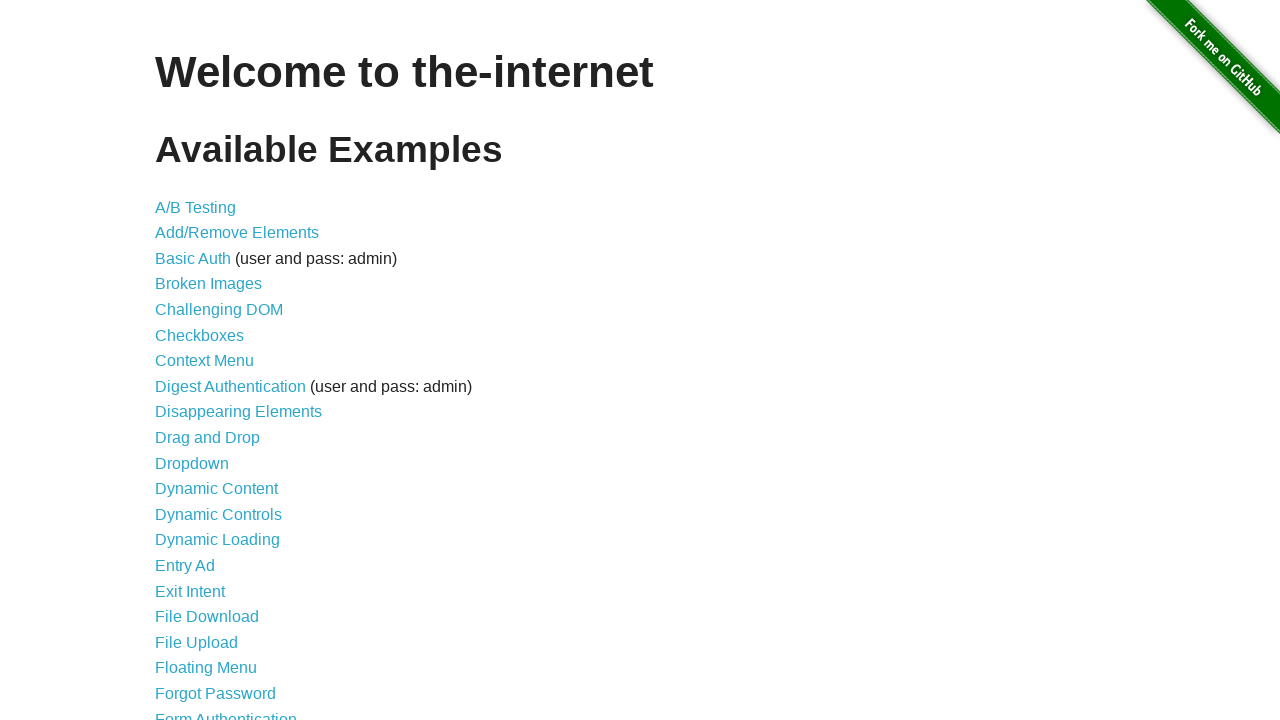

Injected jQuery Growl JavaScript library
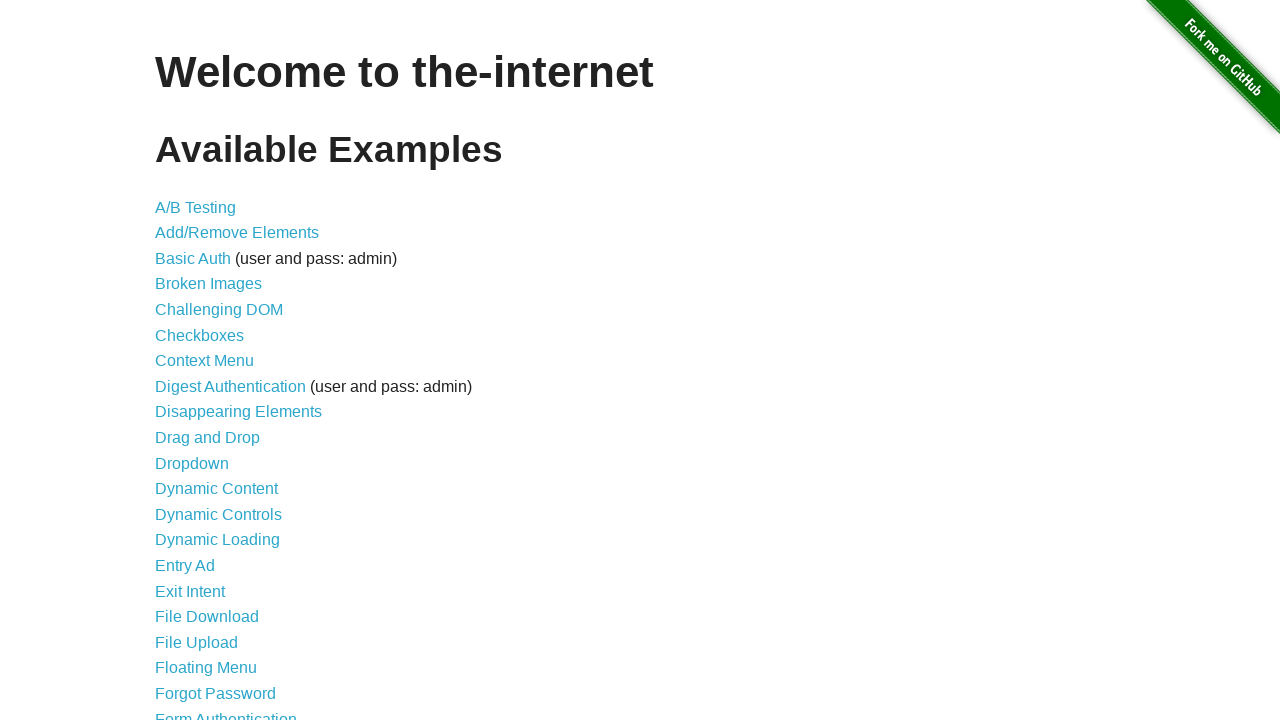

Injected jQuery Growl CSS styles
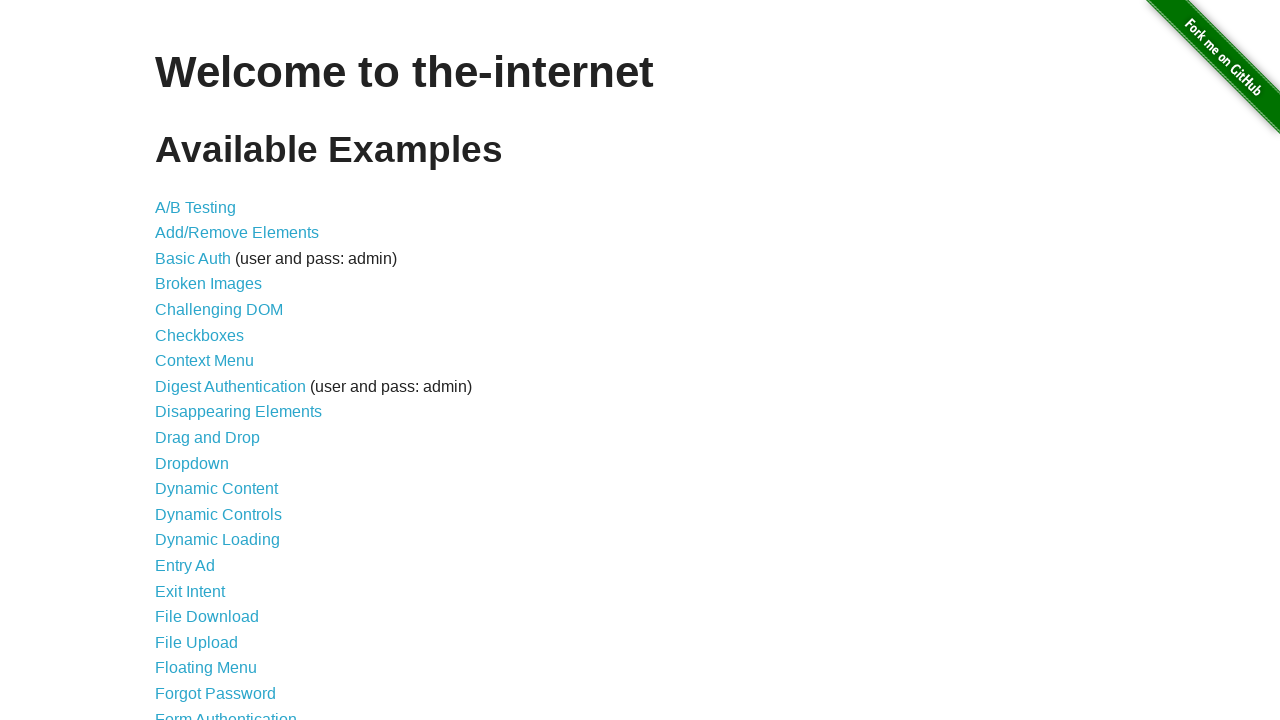

jQuery Growl library fully loaded and available
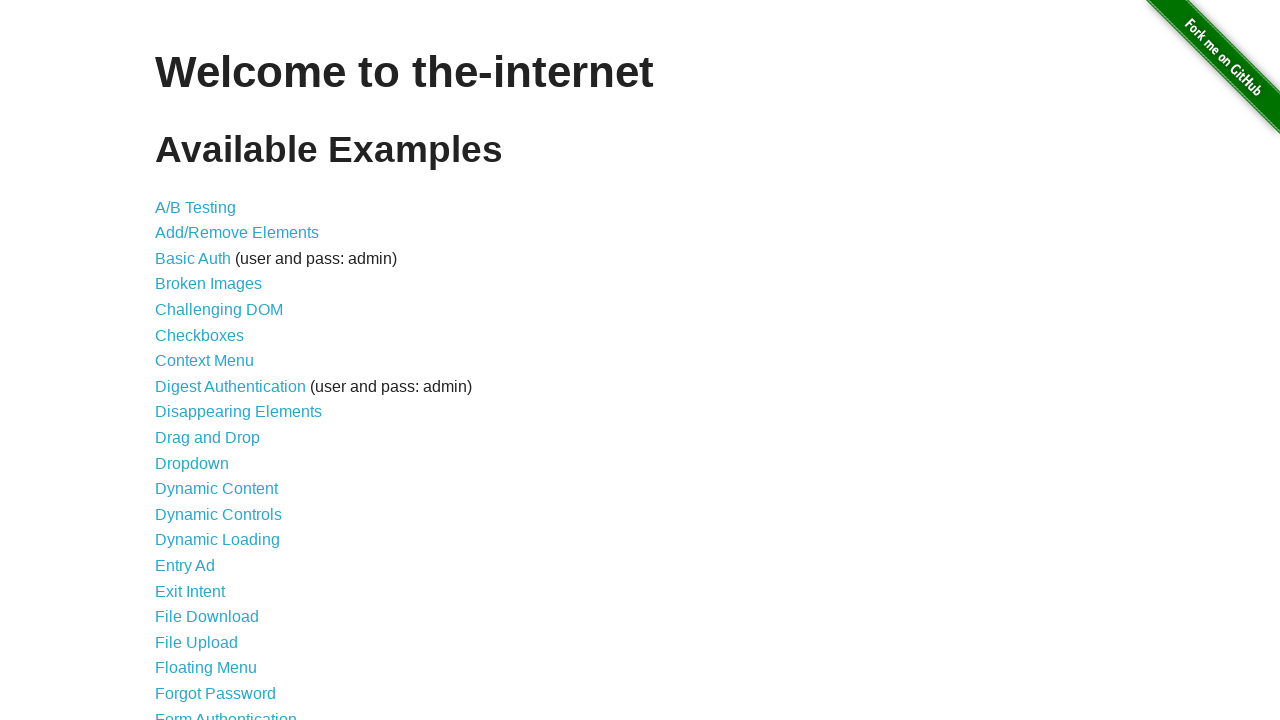

Displayed default growl notification with title 'GET' and message '/'
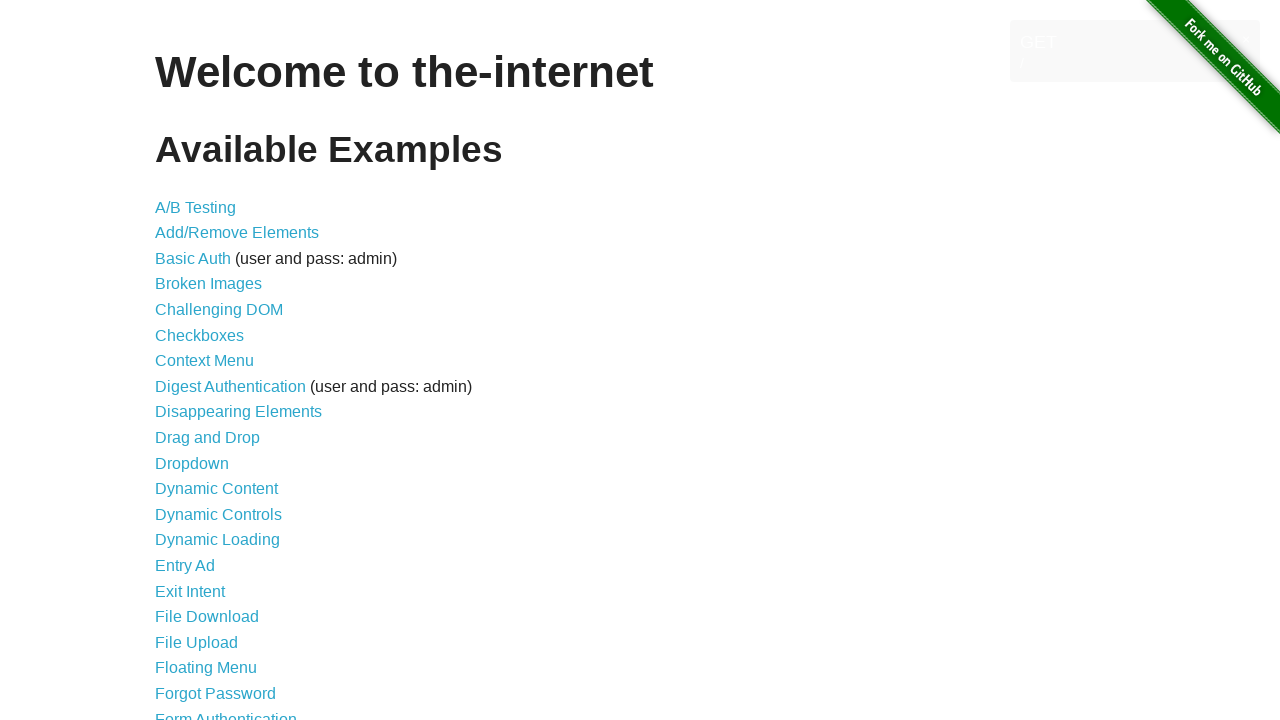

Displayed error growl notification
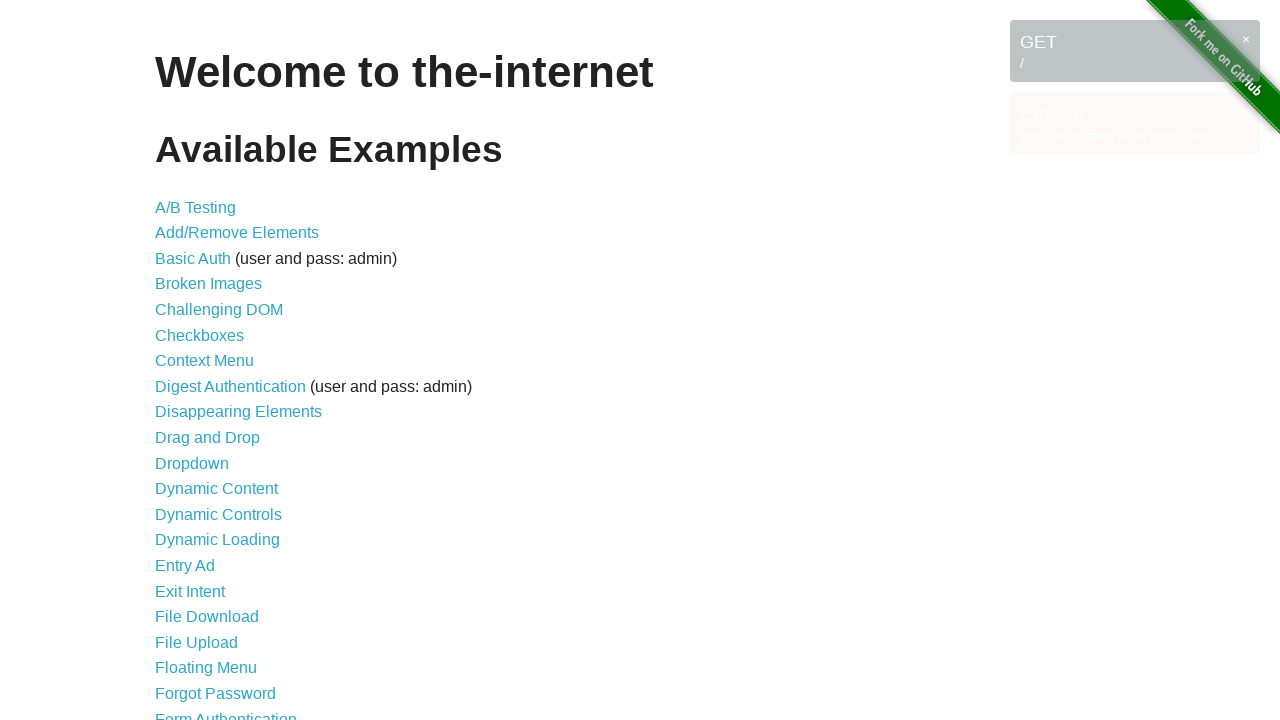

Displayed notice growl notification
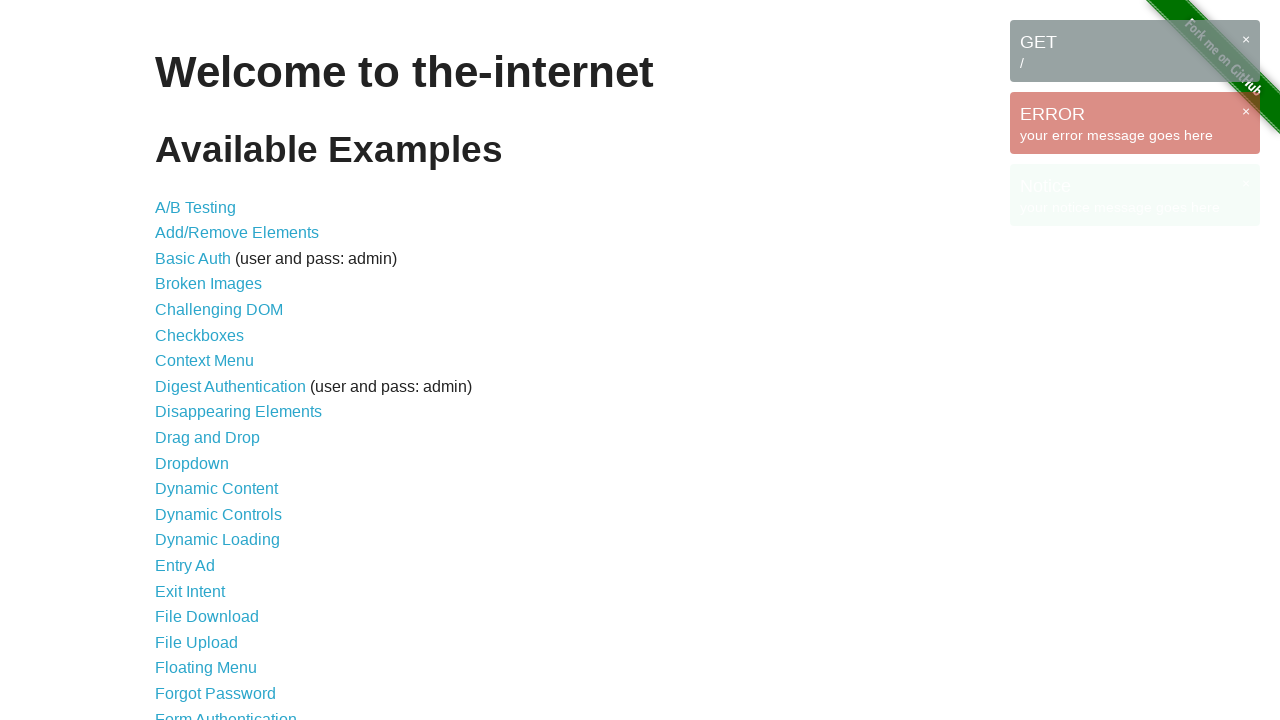

Displayed warning growl notification
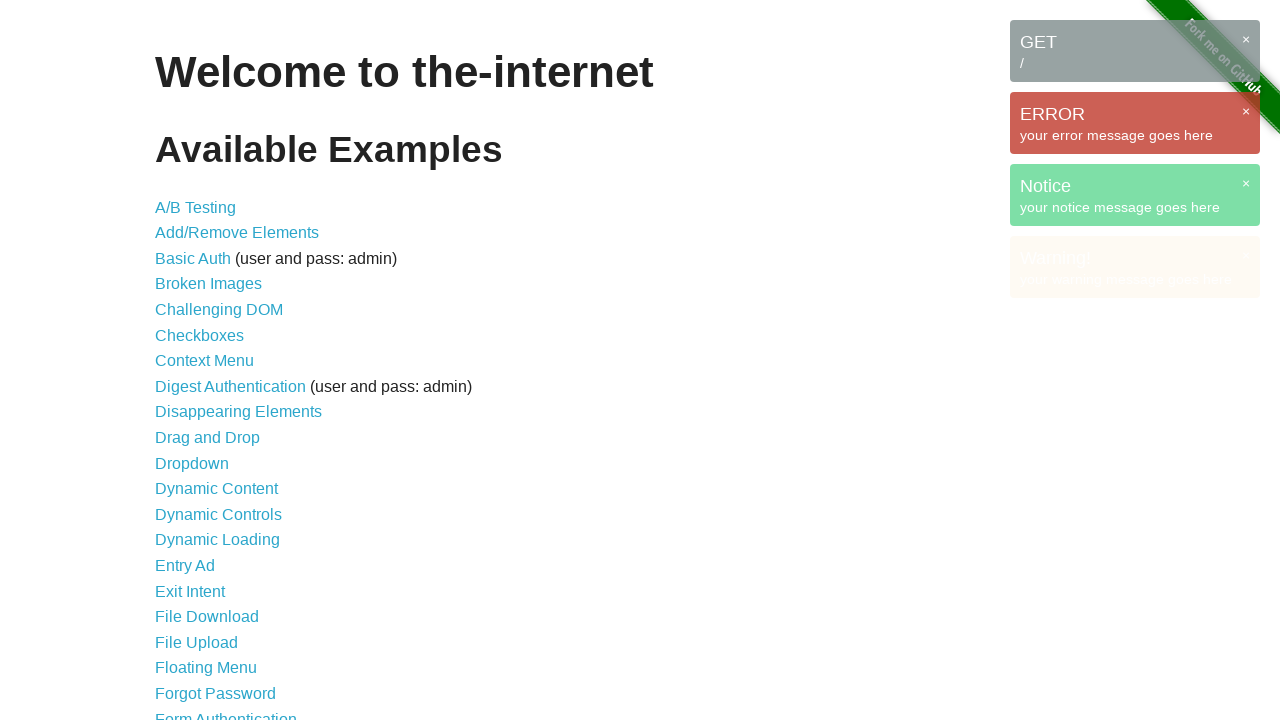

Waited 3 seconds to view all growl notifications
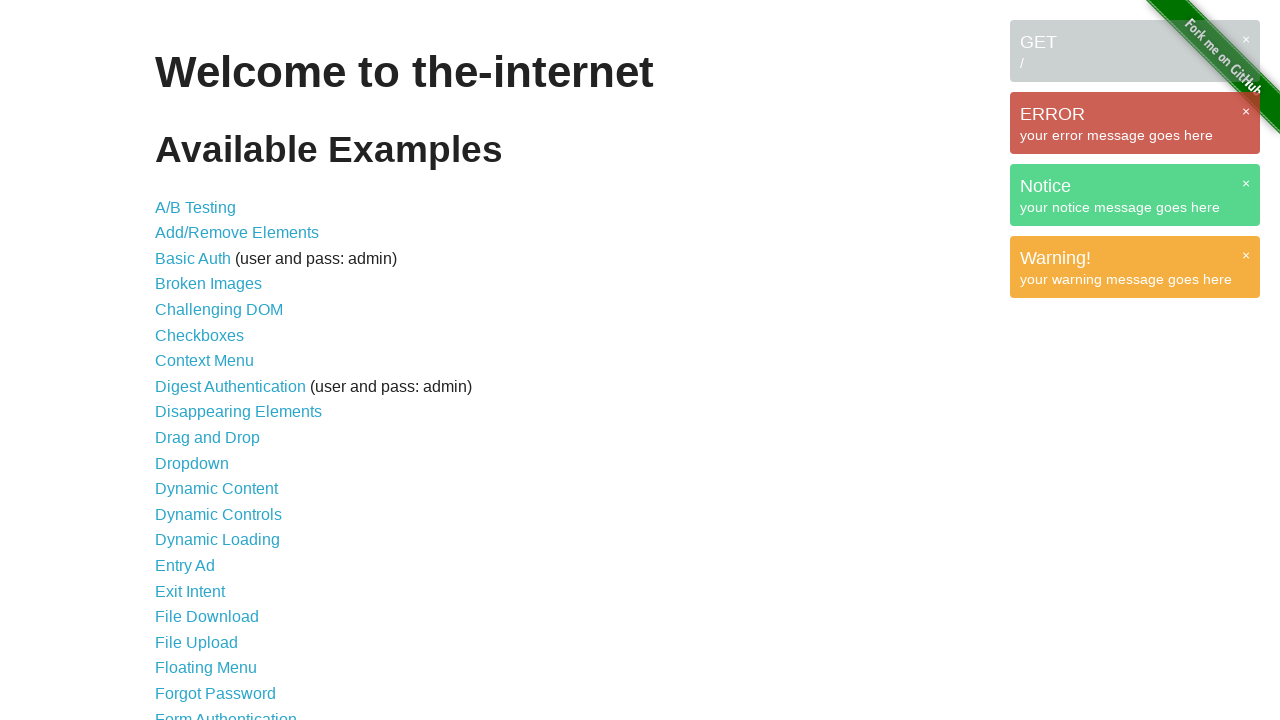

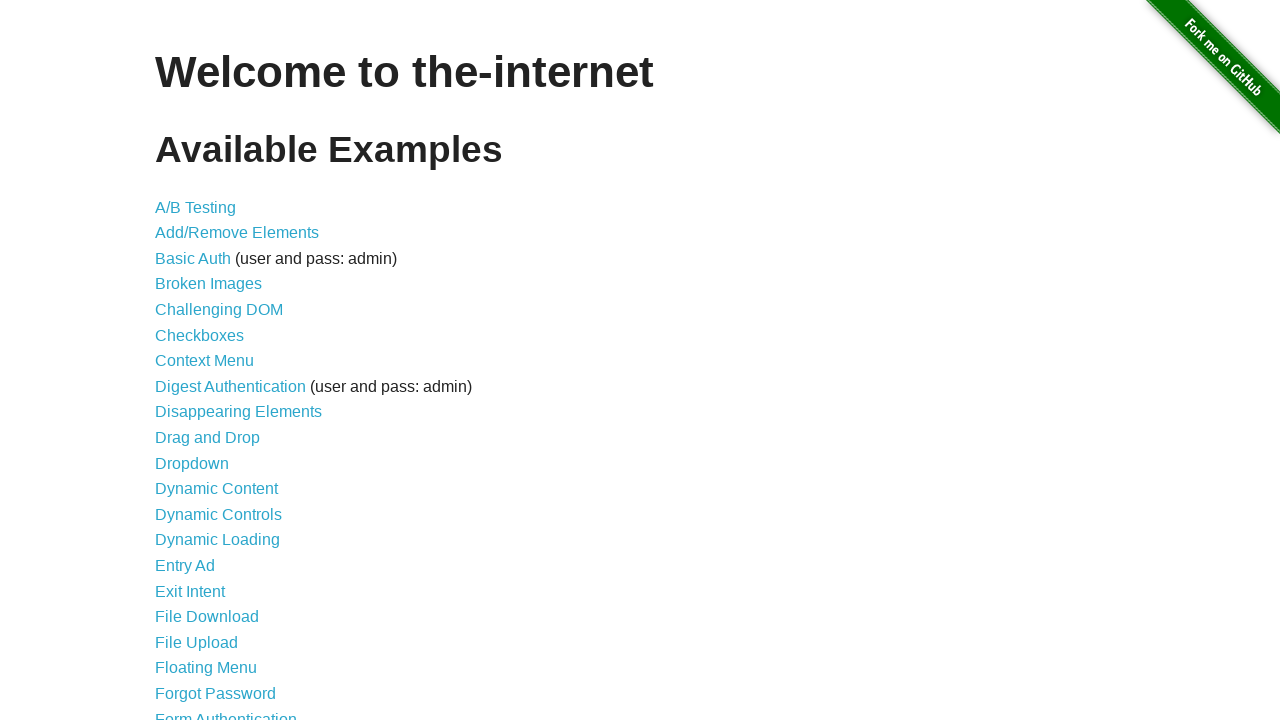